Navigates to Living Liquidz website and clicks on a navigation button (likely a category menu), then waits for content to load.

Starting URL: https://livingliquidz.com/

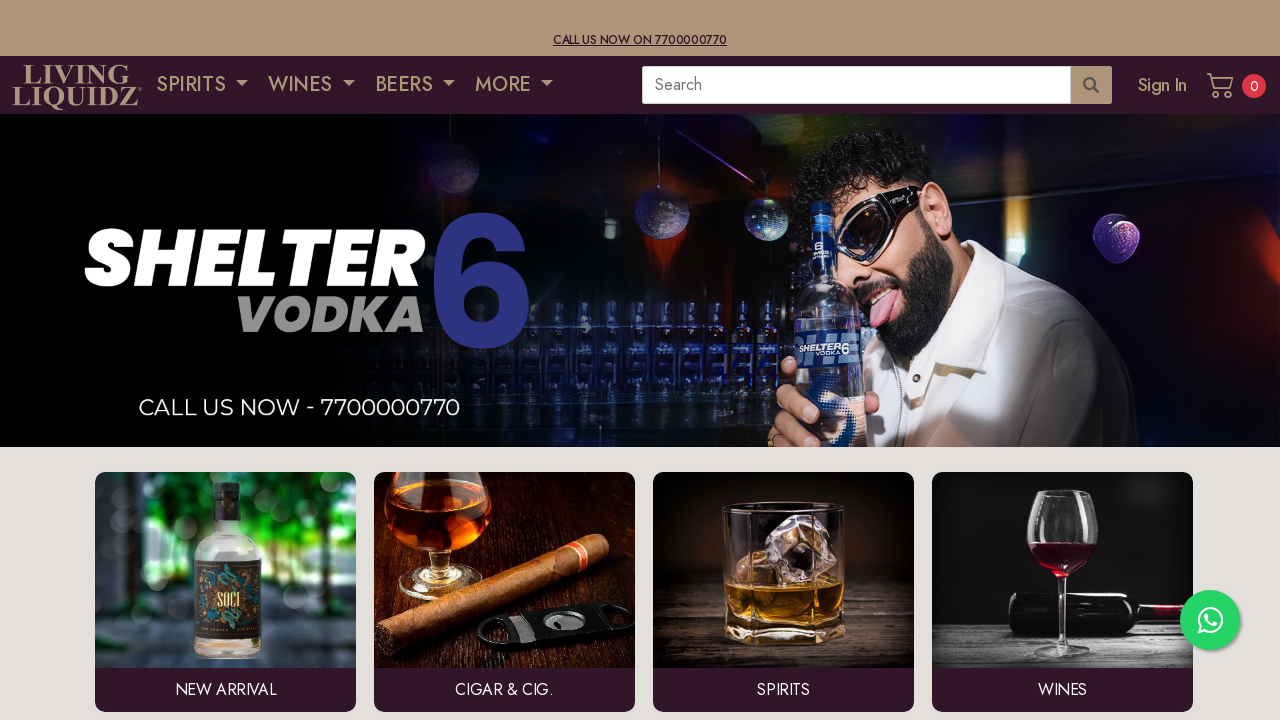

Clicked on the 5th navigation button to access category menu at (202, 85) on (//a[@role='button'])[5]
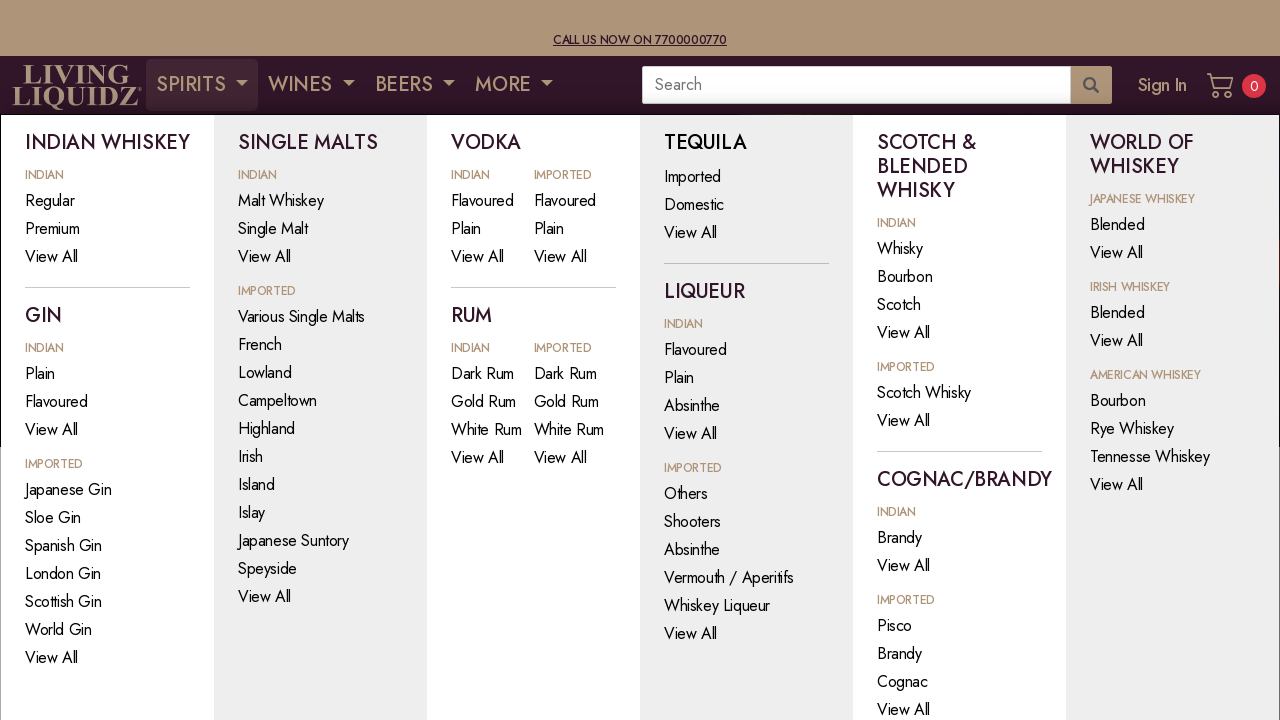

Content section loaded after navigation button click
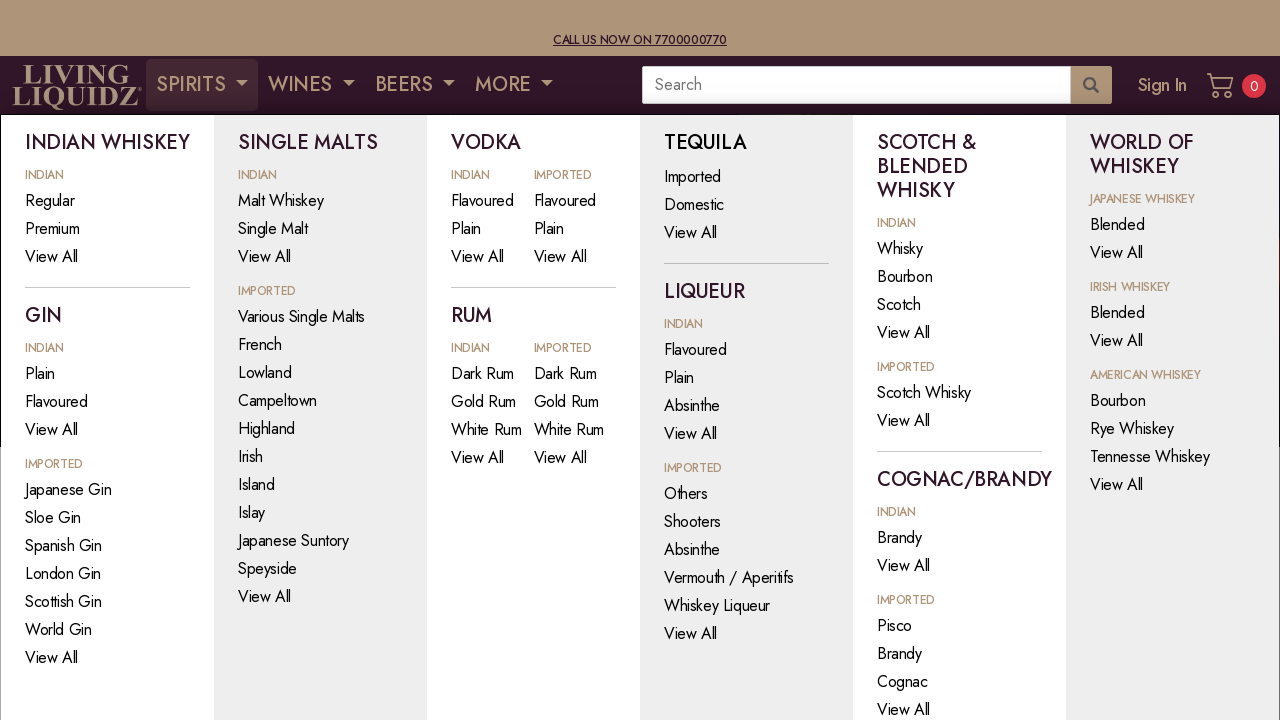

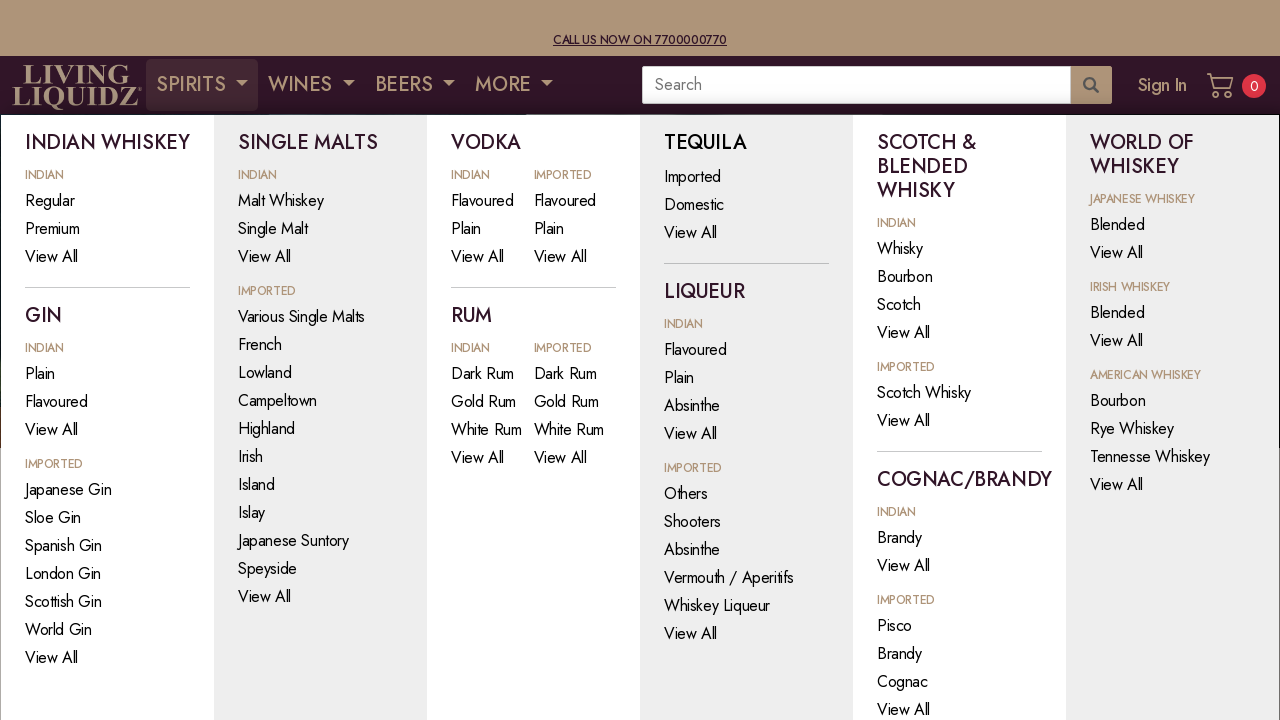